Navigates through different player and staff sections including first team, manager, women's team, reserves, academy, and legends

Starting URL: https://www.manutd.com/en/players-and-staff

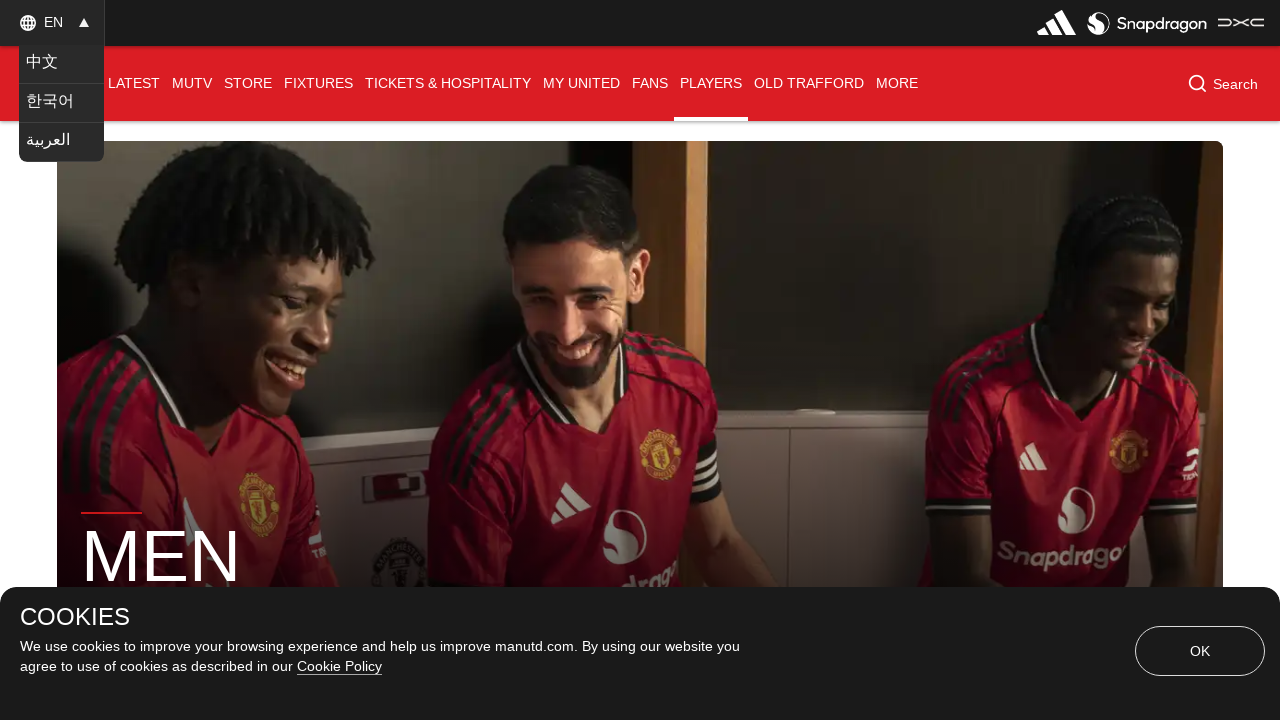

Navigated to first team section
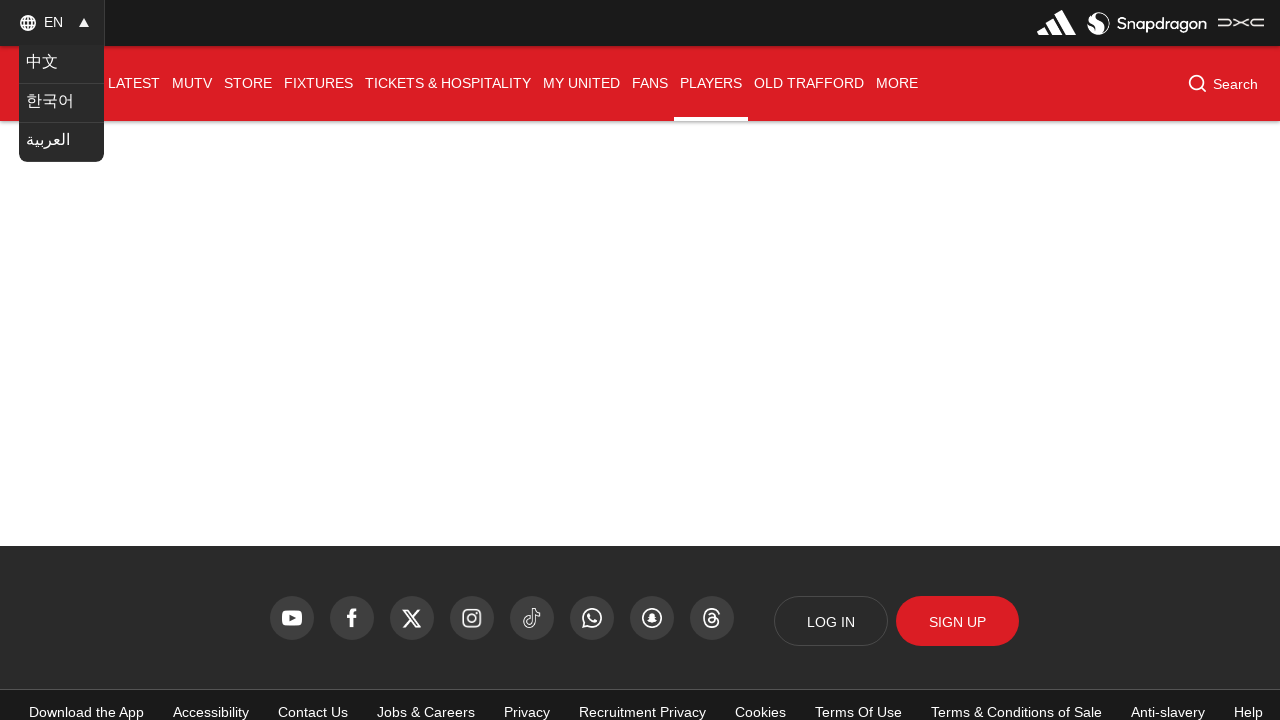

Navigated to manager section
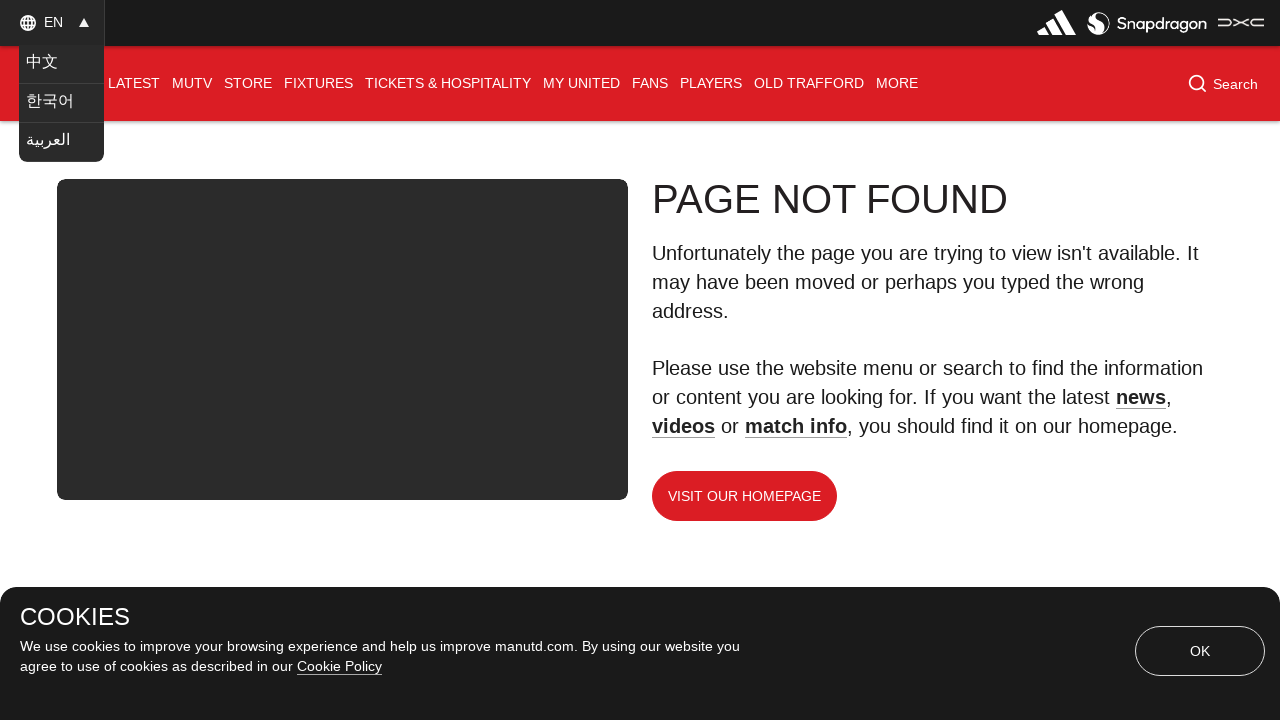

Navigated to women's team section
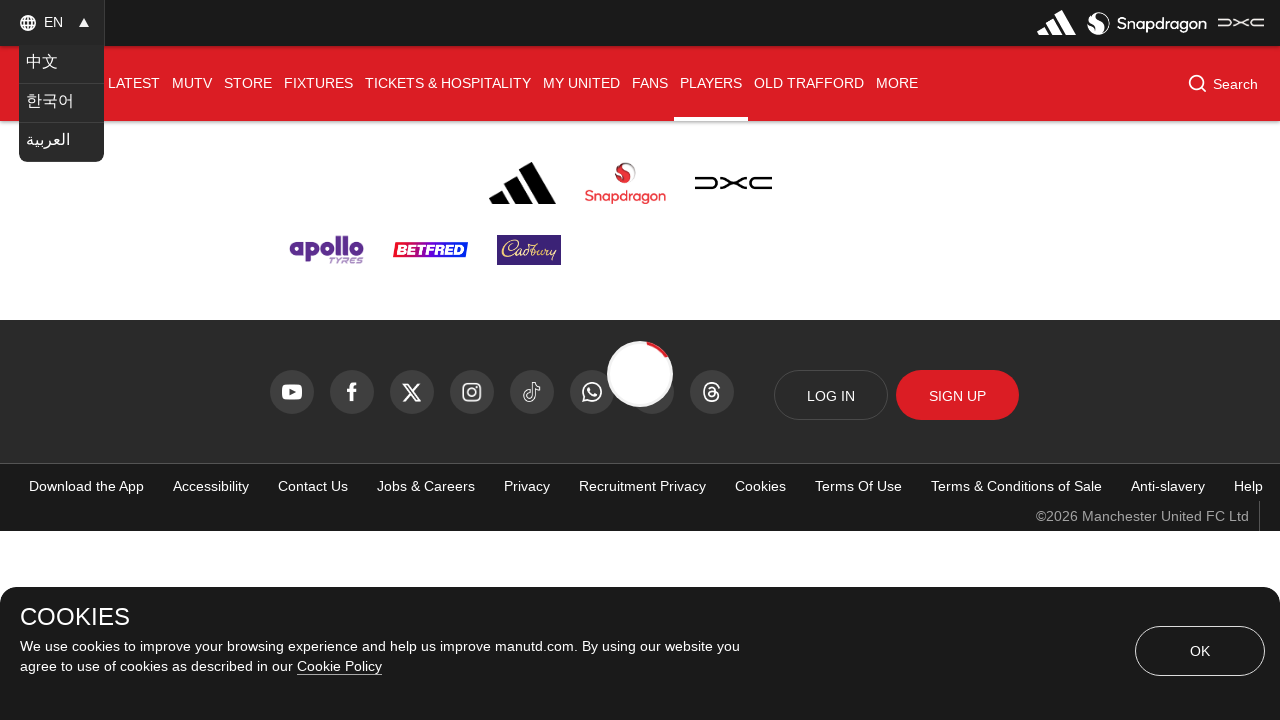

Navigated to reserves section
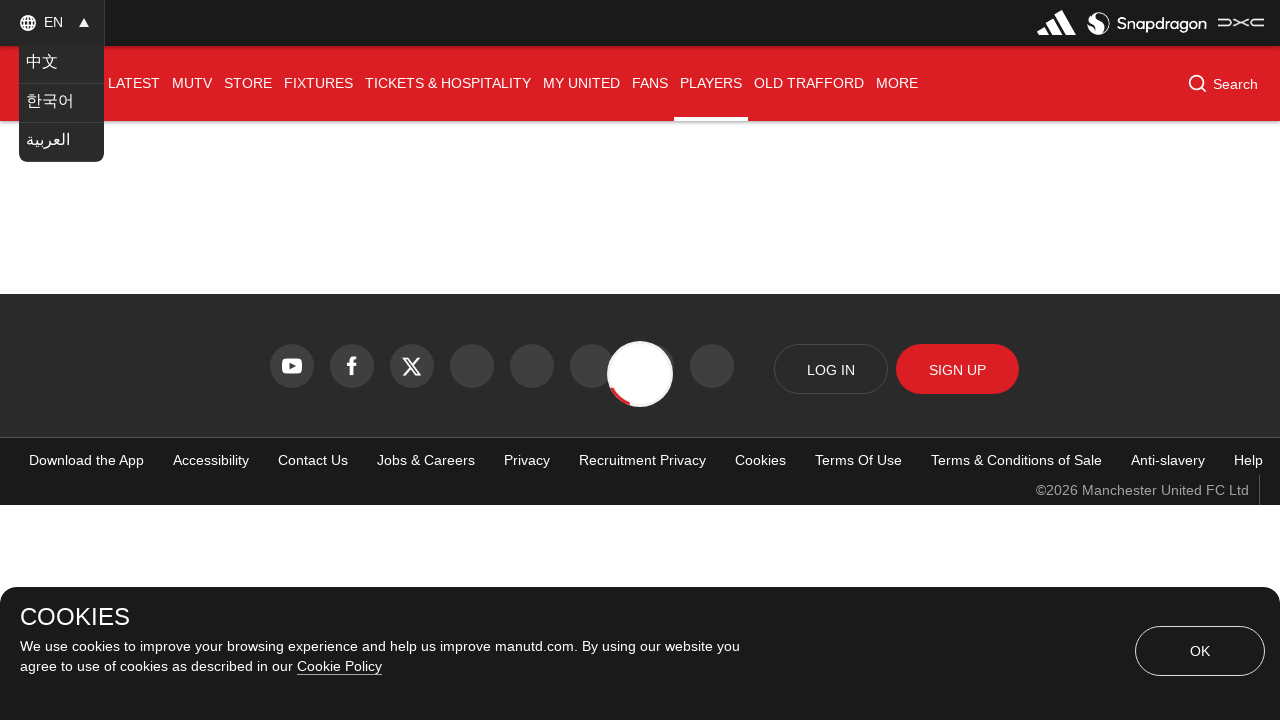

Navigated to academy section
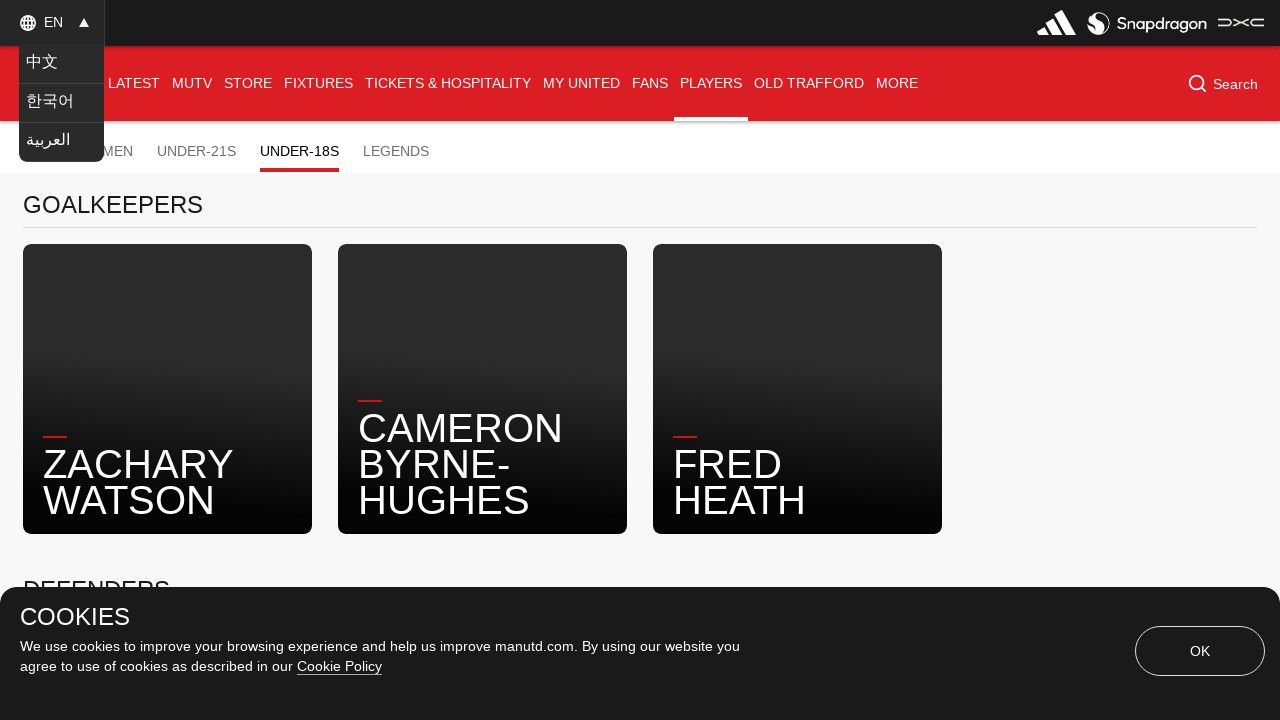

Navigated to legends section
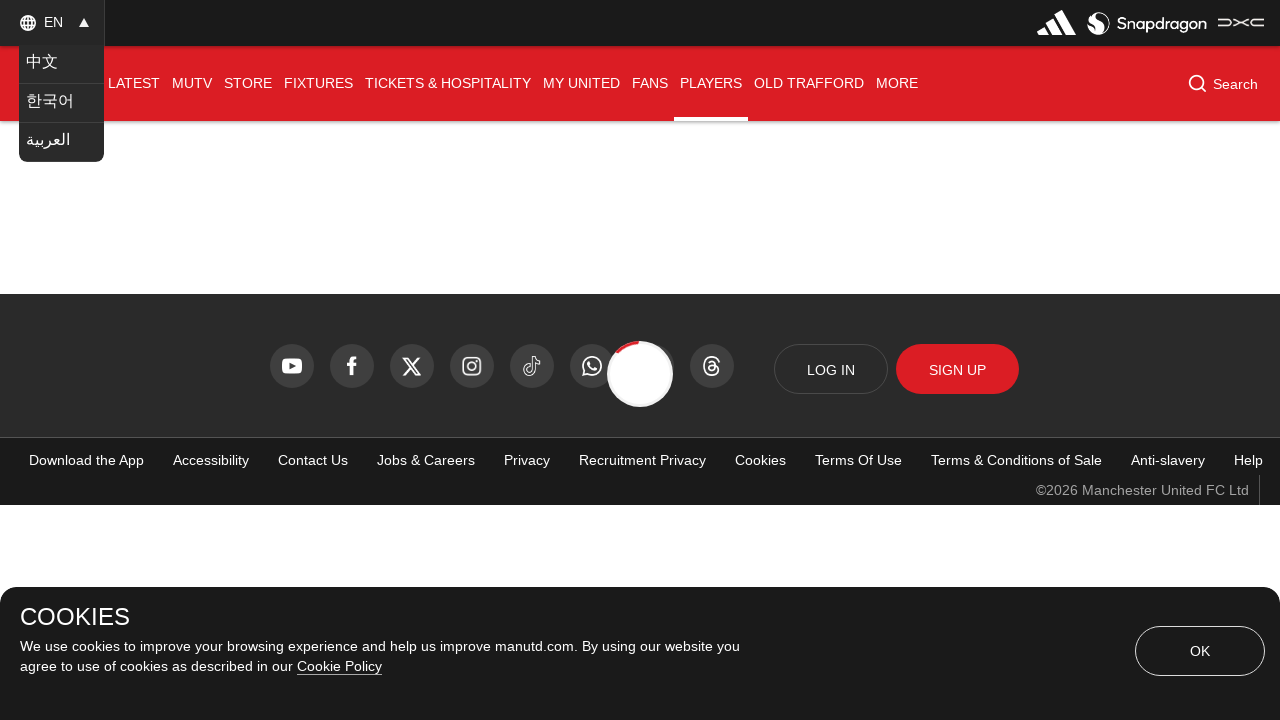

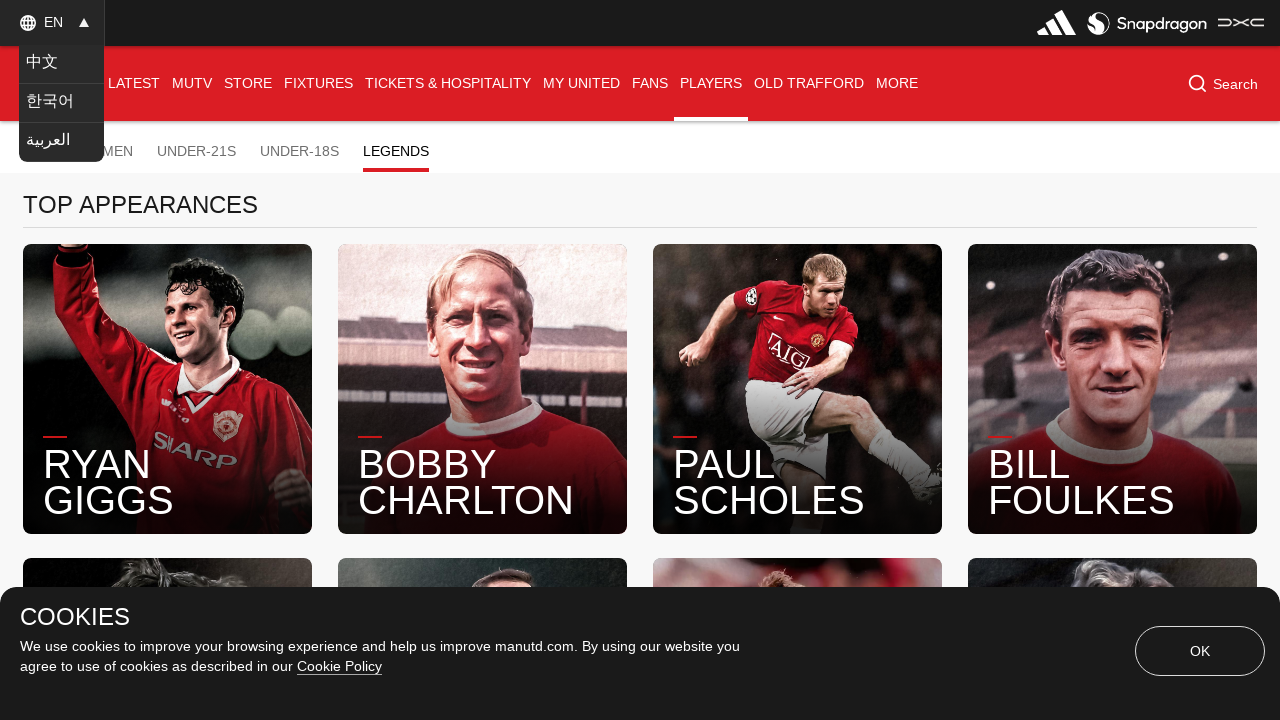